Tests signup validation with username less than 3 characters

Starting URL: https://selenium-blog.herokuapp.com

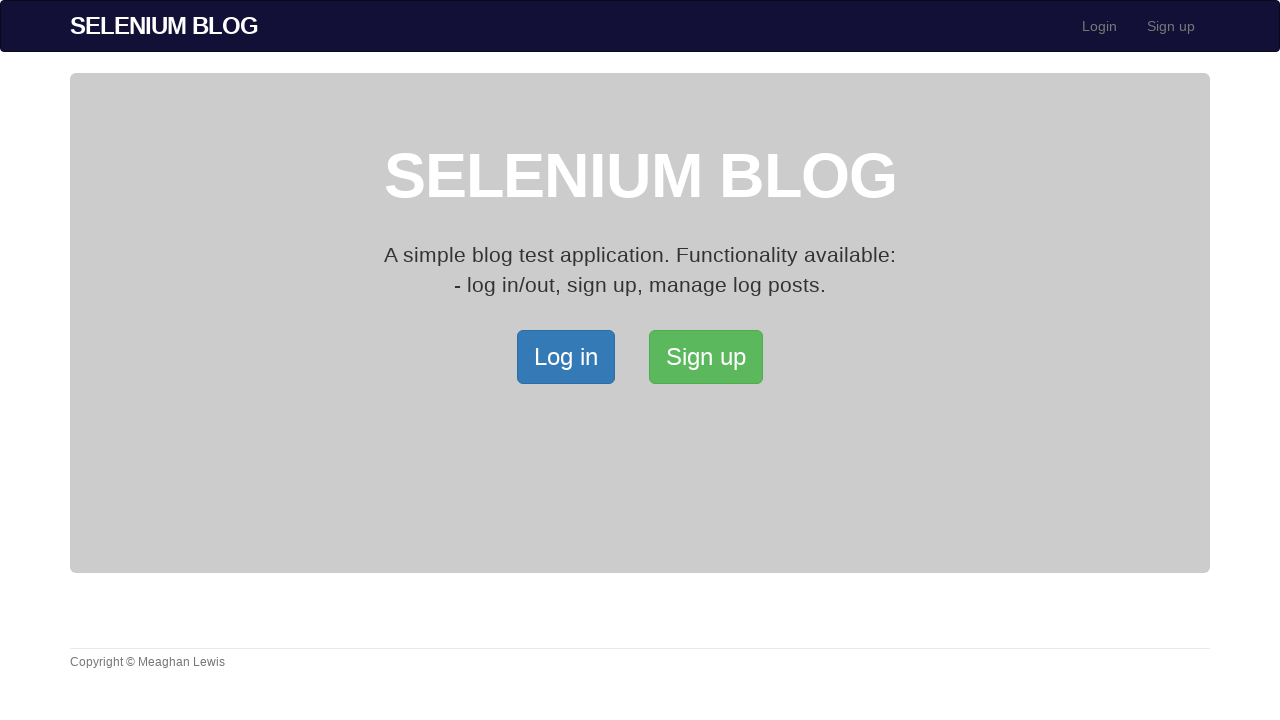

Clicked Signup button to open signup page at (706, 357) on xpath=/html/body/div[2]/div/a[2]
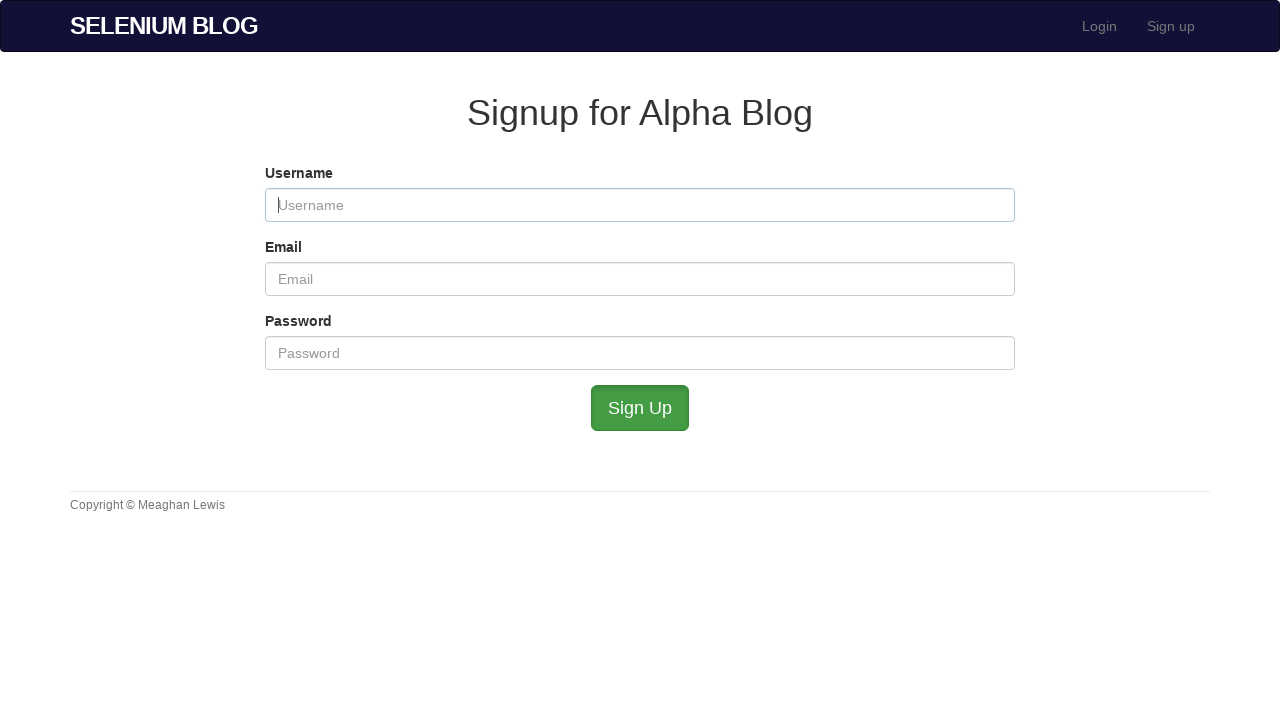

Filled username field with short username 'ab' (less than 3 characters) on #user_username
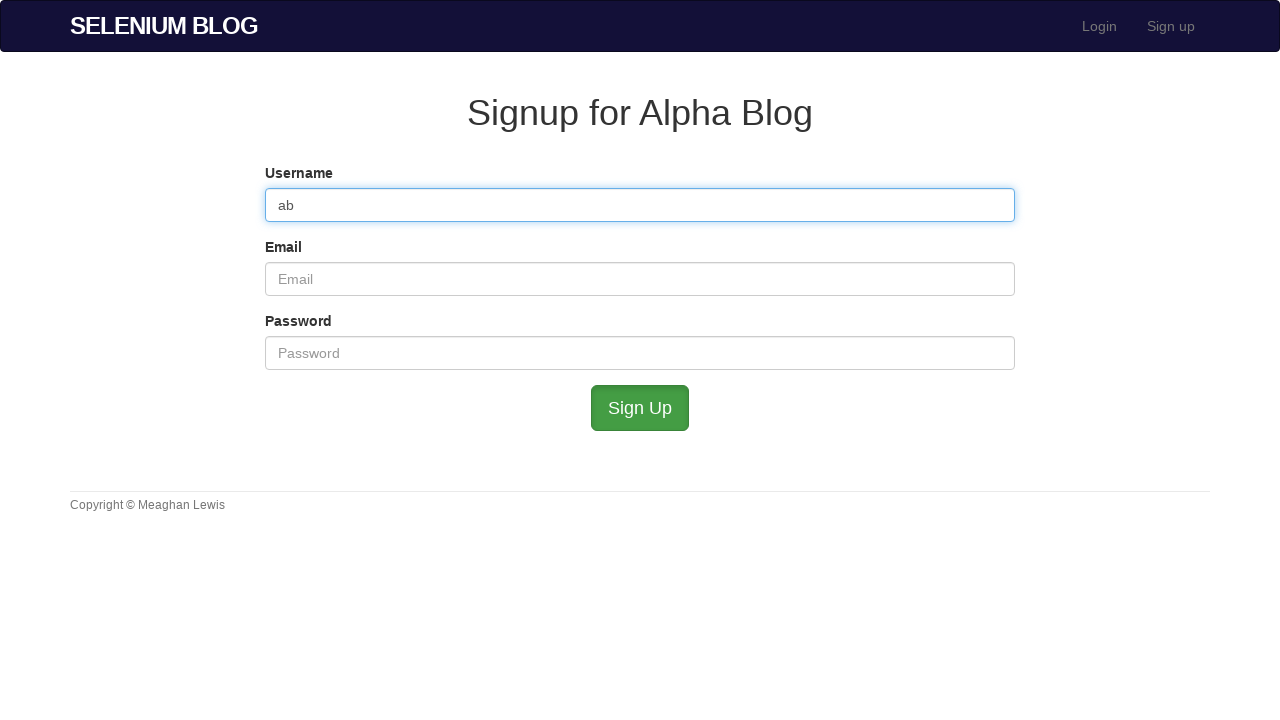

Filled email field with 'testuser9182@example.com' on #user_email
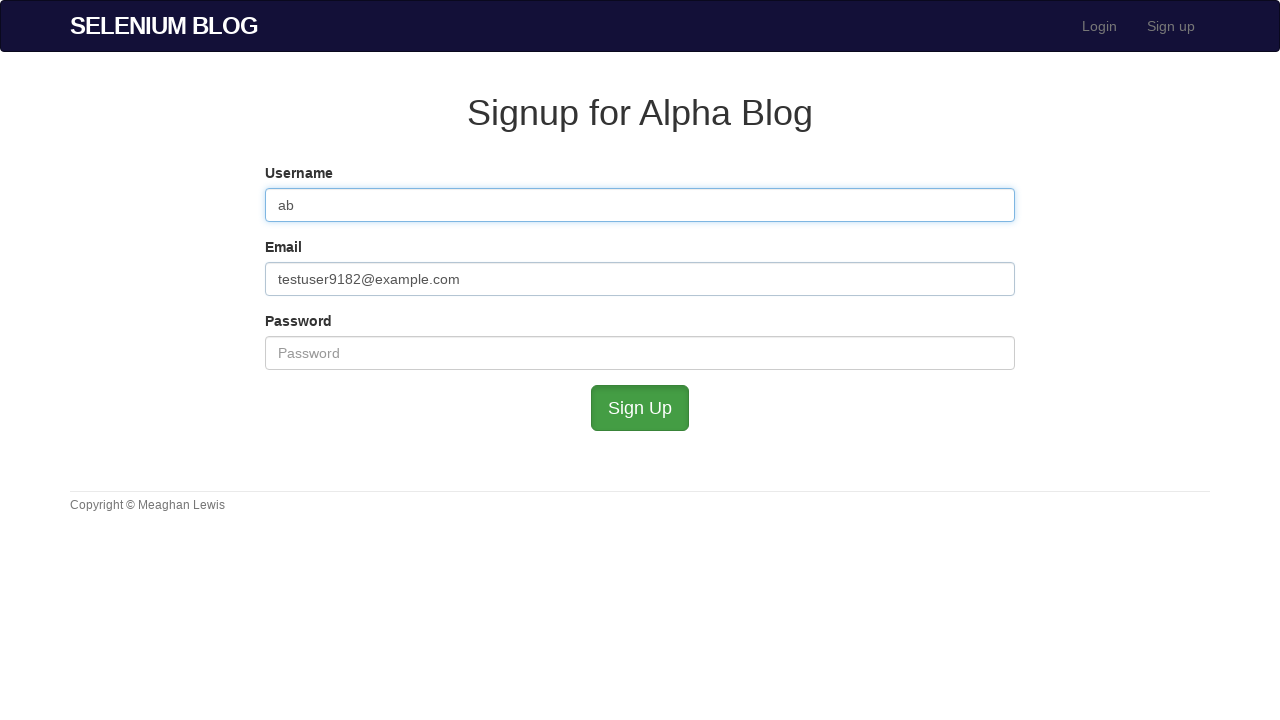

Filled password field with 'admin123' on #user_password
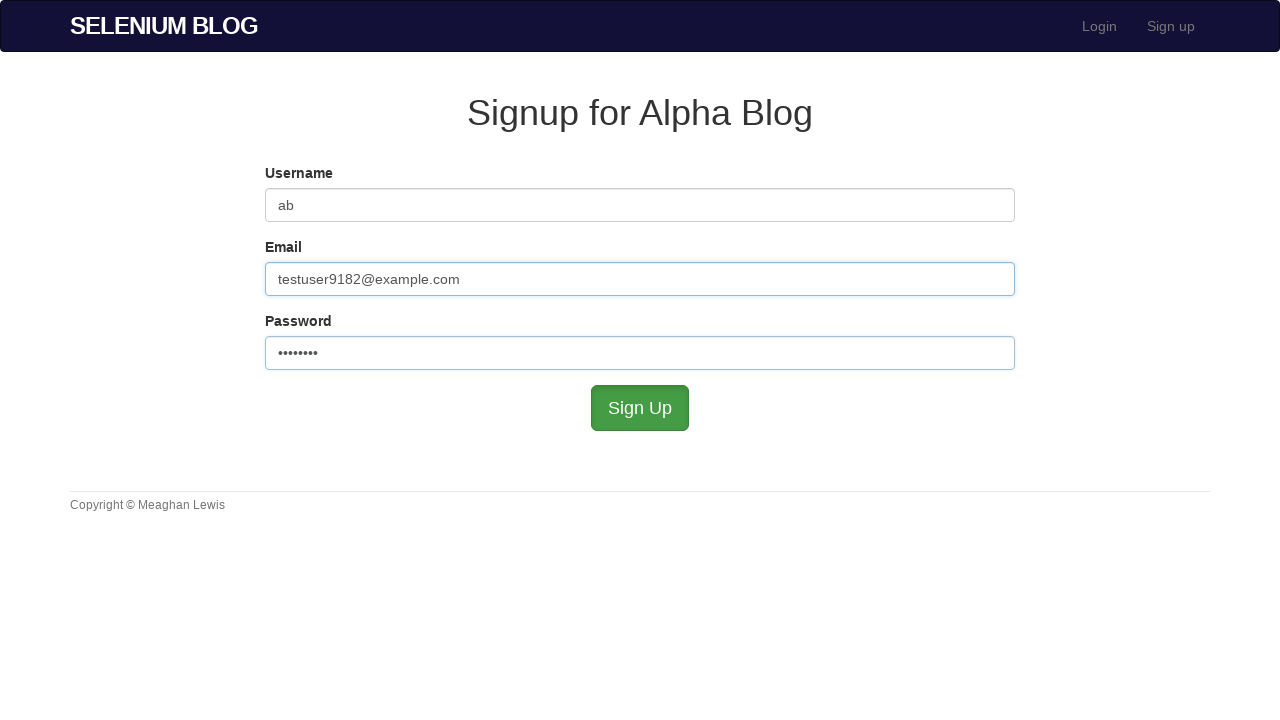

Clicked submit button to attempt signup with invalid username at (640, 408) on #submit
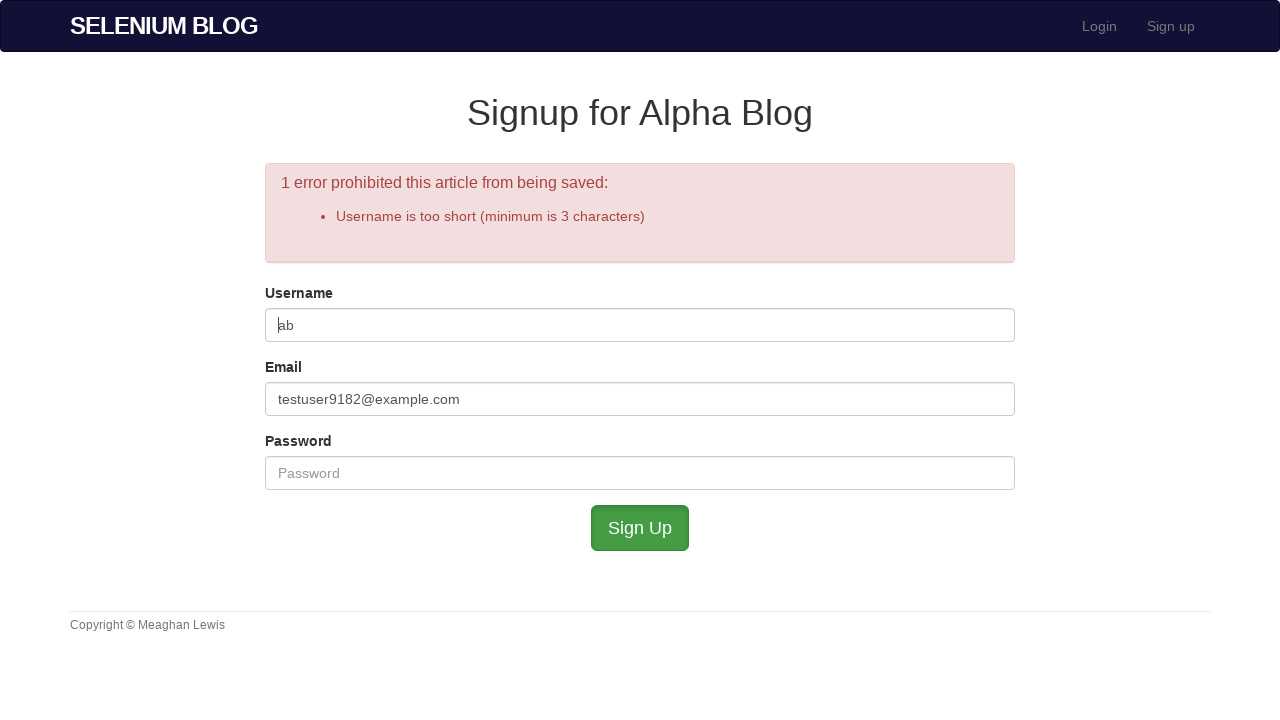

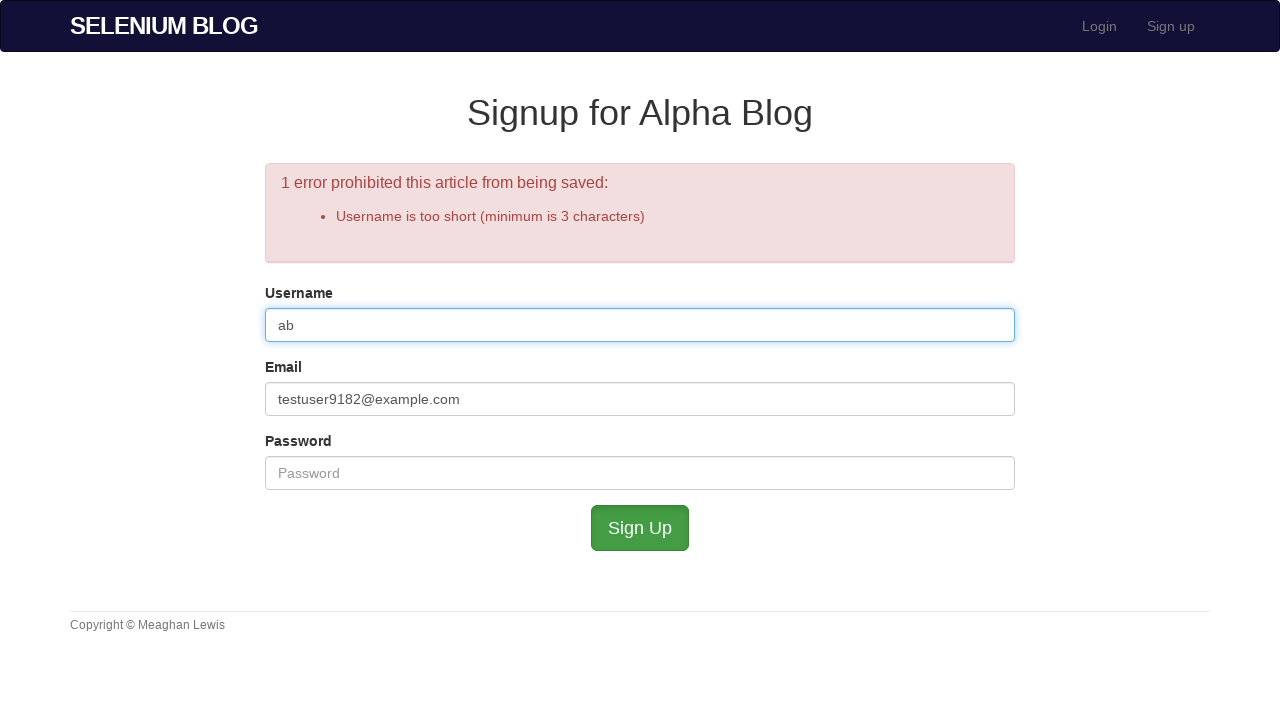